Navigates to the Matalan UK retail website homepage and waits for the page to load

Starting URL: https://www.matalan.co.uk/

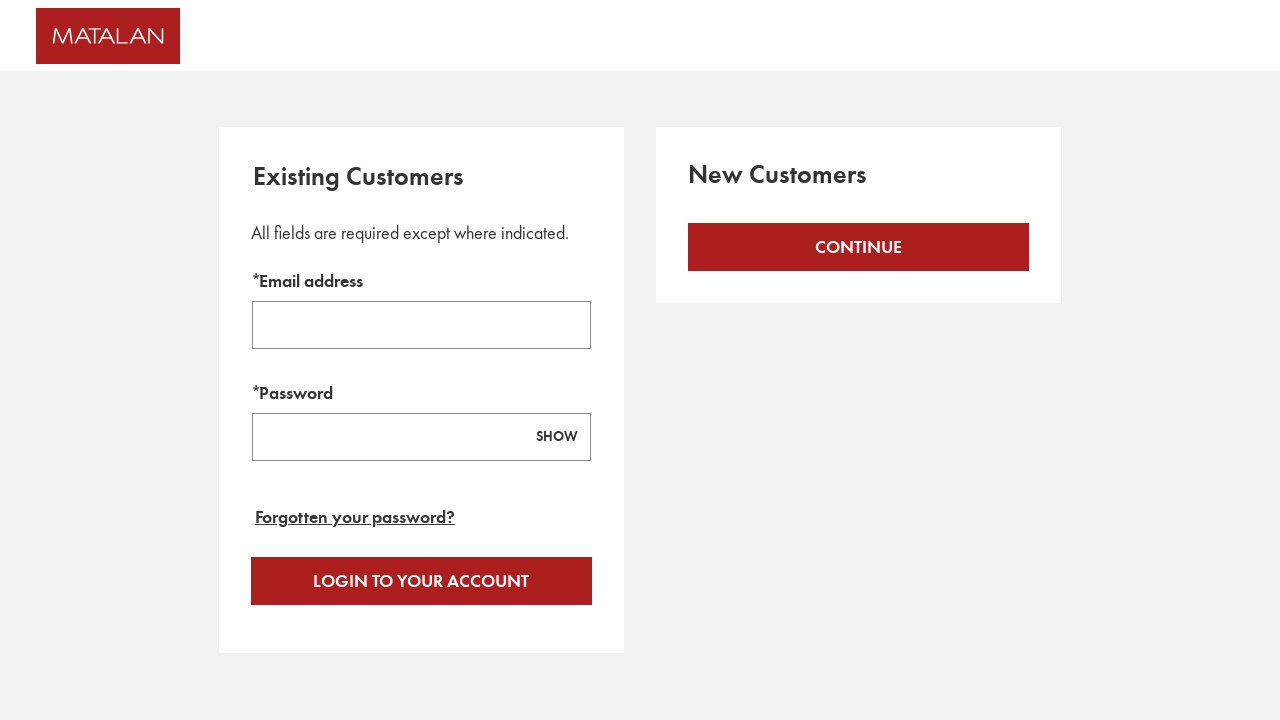

Navigated to Matalan UK homepage
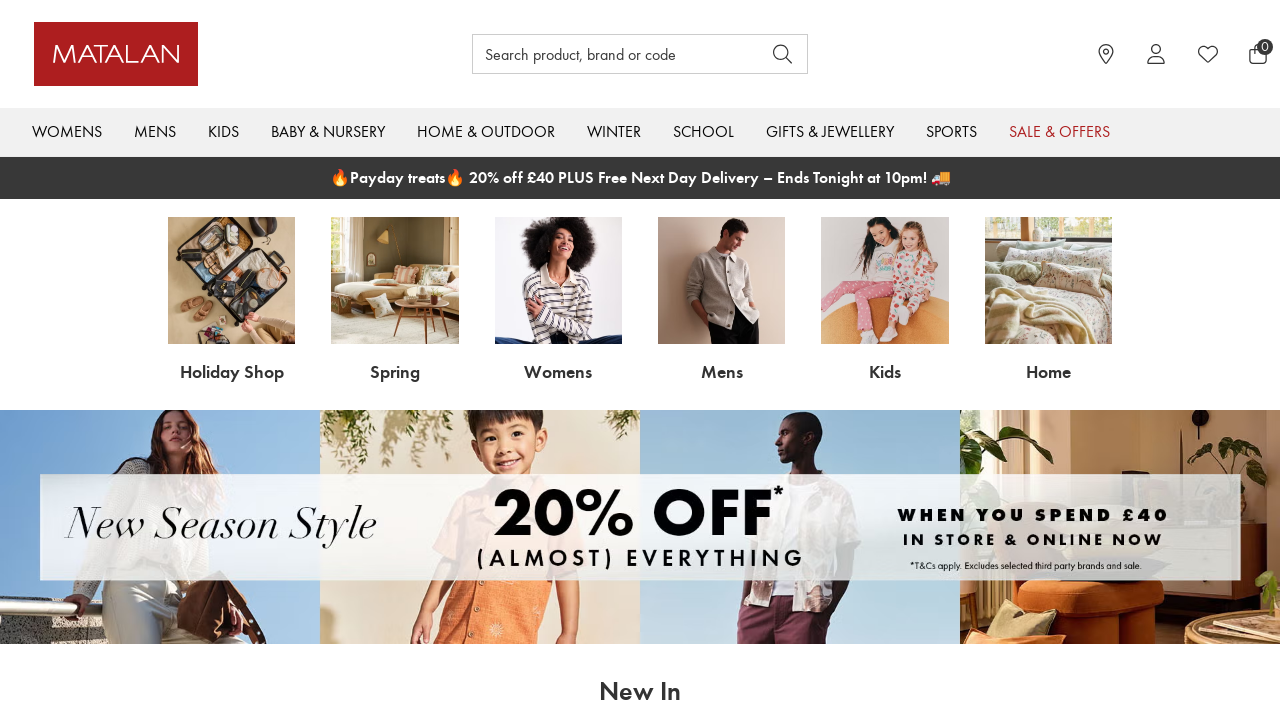

Page DOM content fully loaded
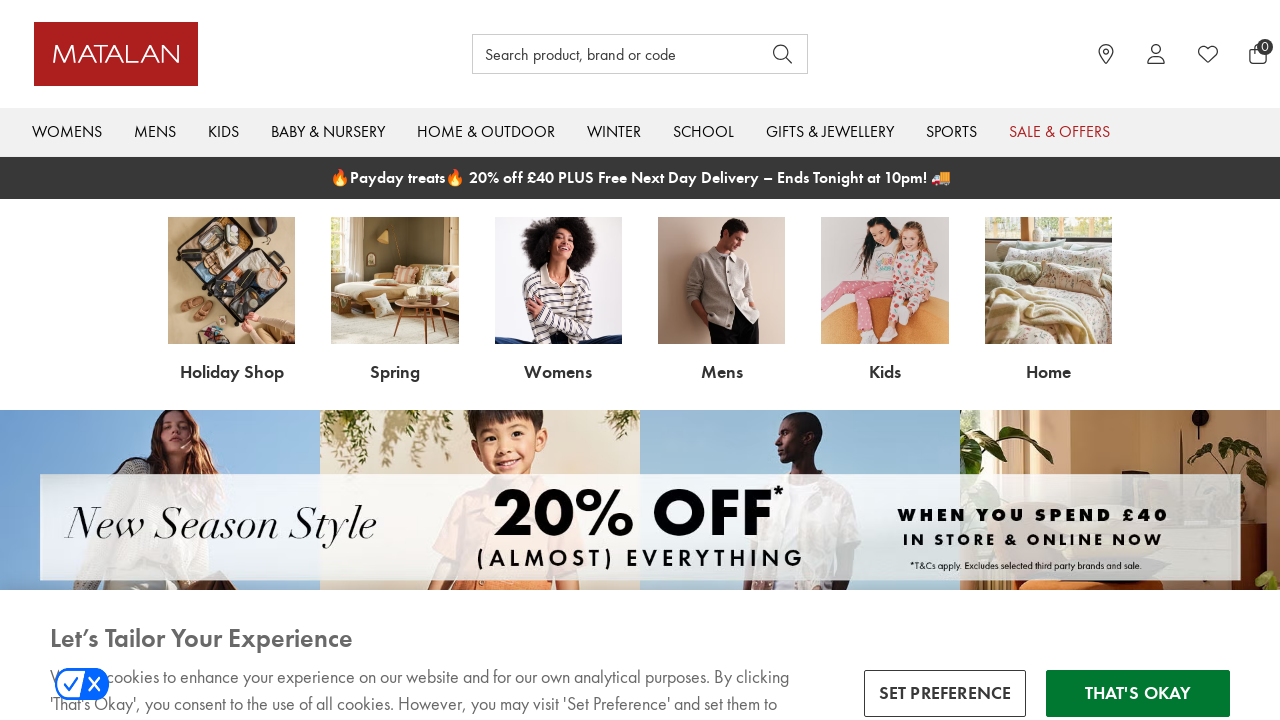

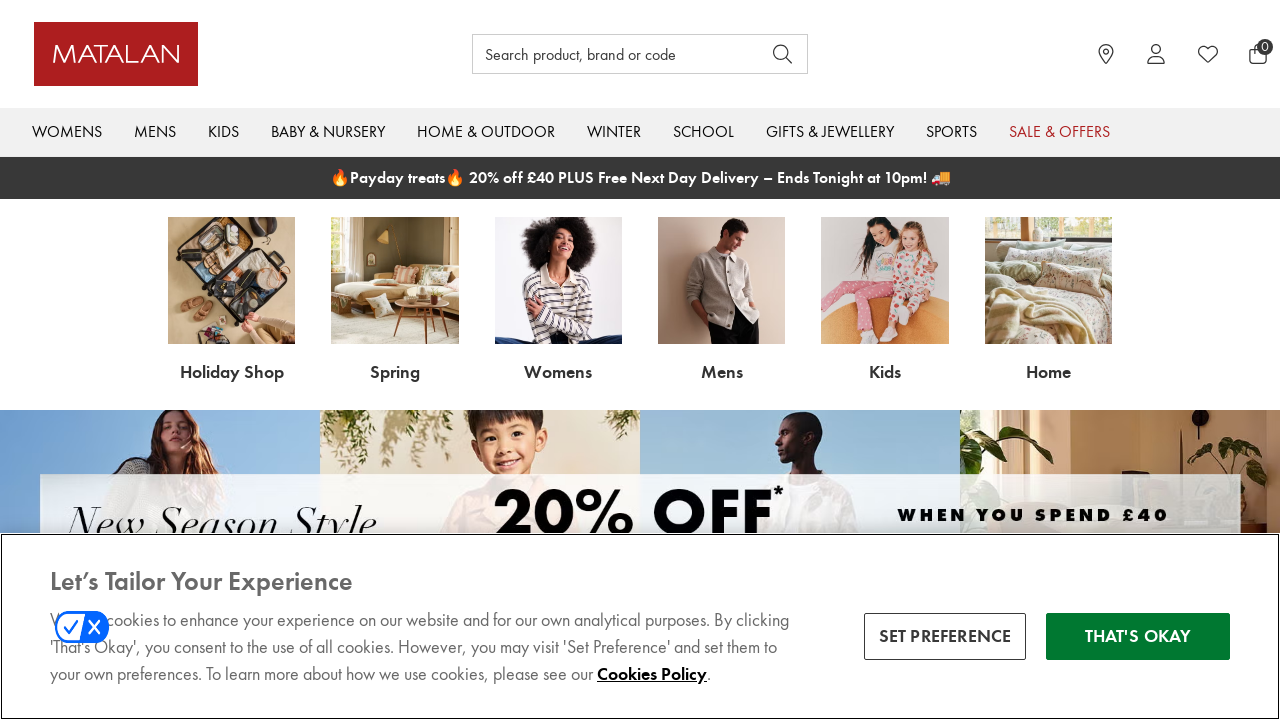